Tests the delivery partner registration form with an invalid CPF number, verifying that an error message is displayed when validation fails.

Starting URL: https://buger-eats.vercel.app/

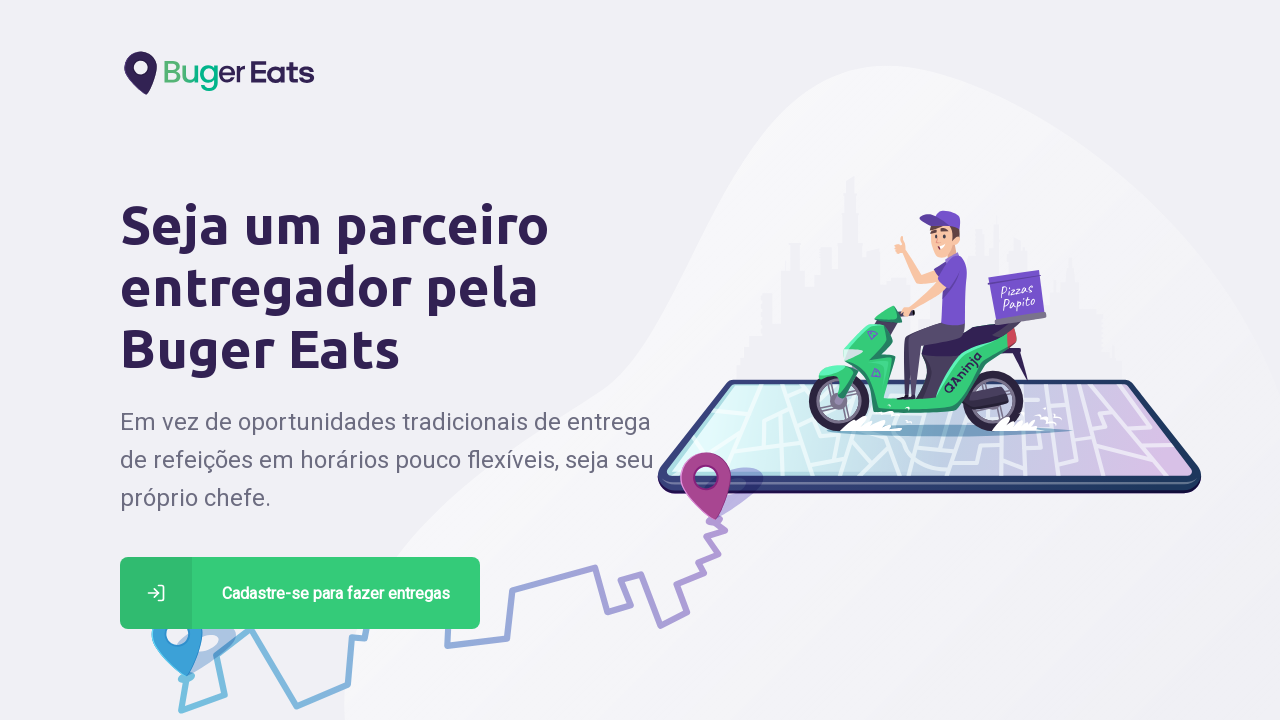

Clicked register button on home page at (300, 593) on xpath=//*[@id='page-home']/div/main/a
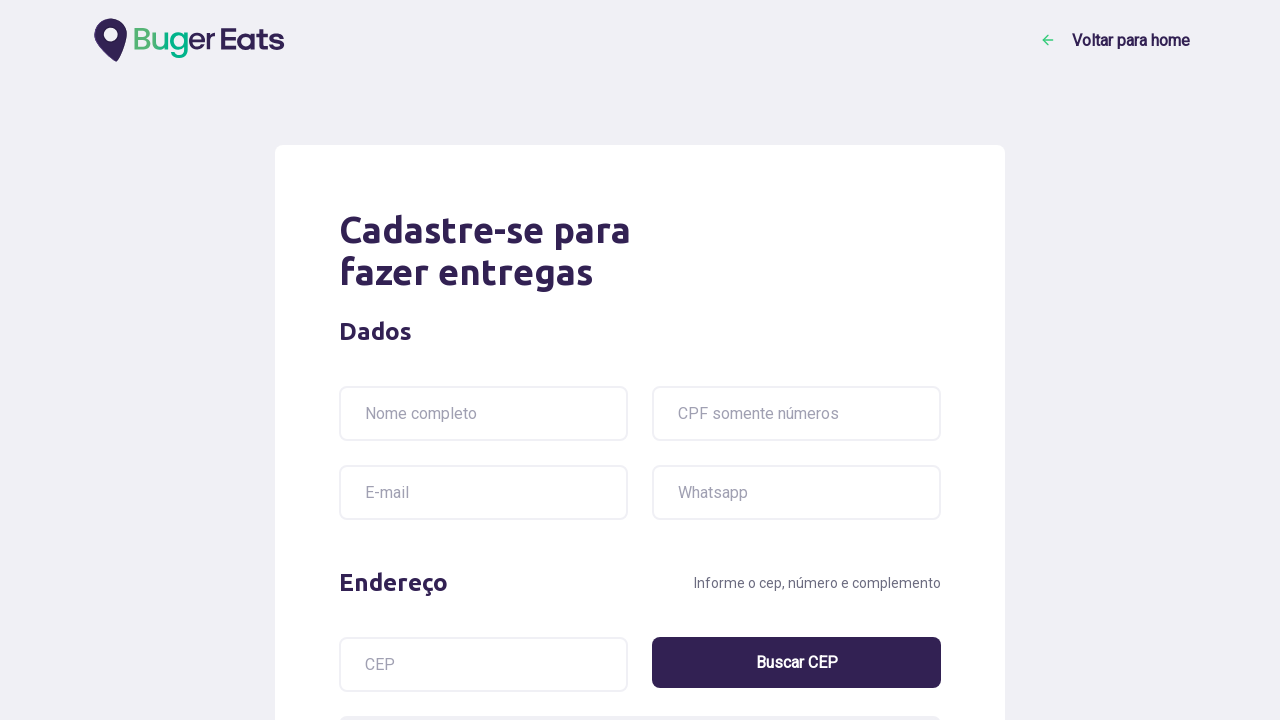

Filled name field with 'João Da Silva' on input[name='name']
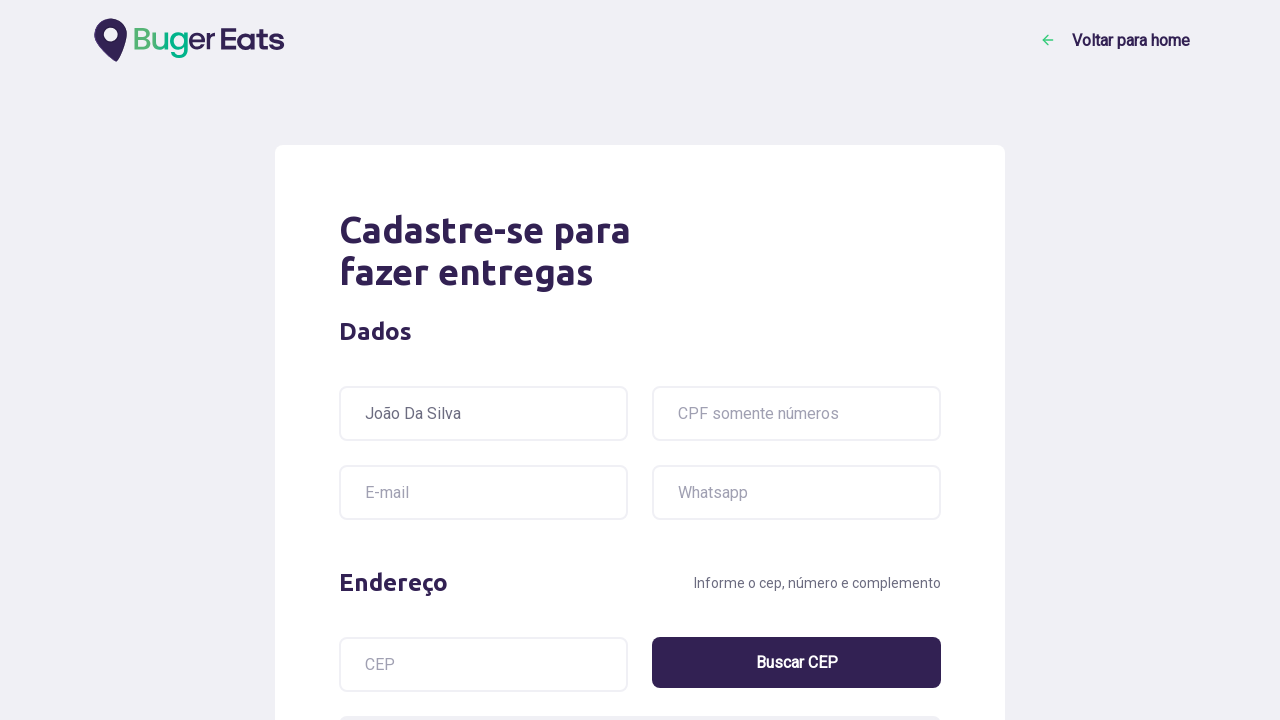

Filled CPF field with invalid CPF '000000000000000' on input[name='cpf']
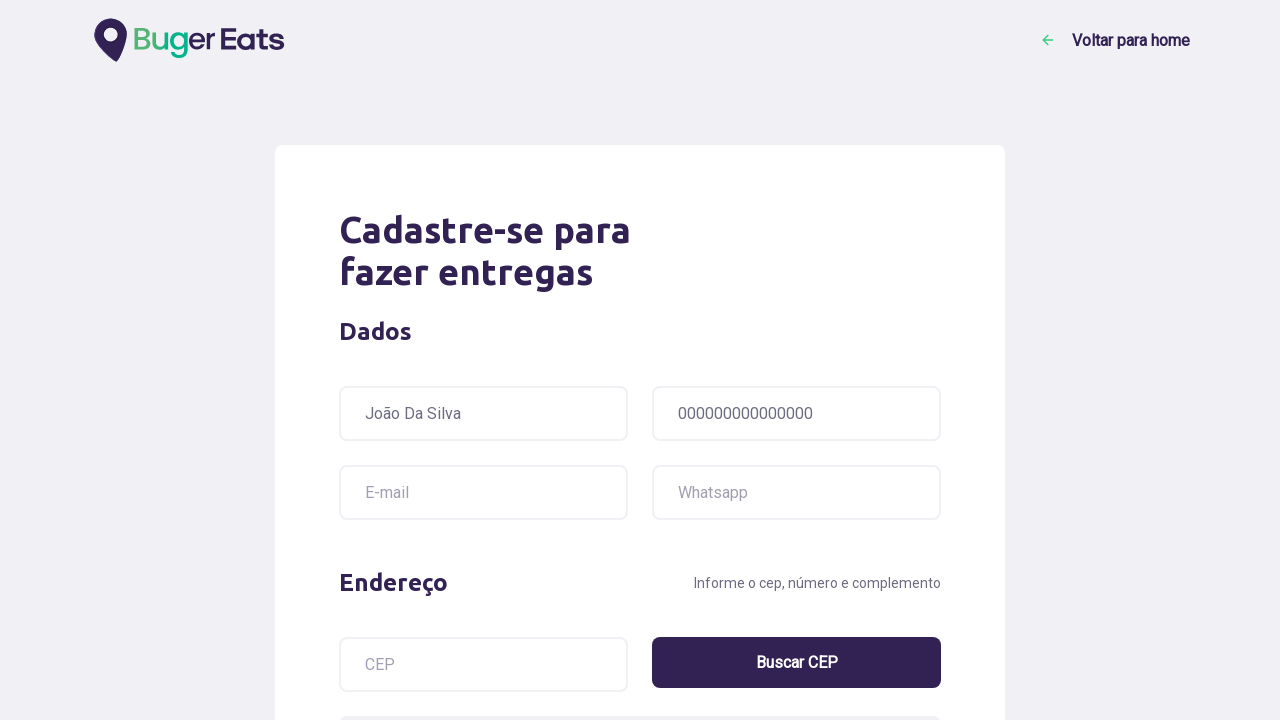

Filled email field with 'test@test.com' on input[name='email']
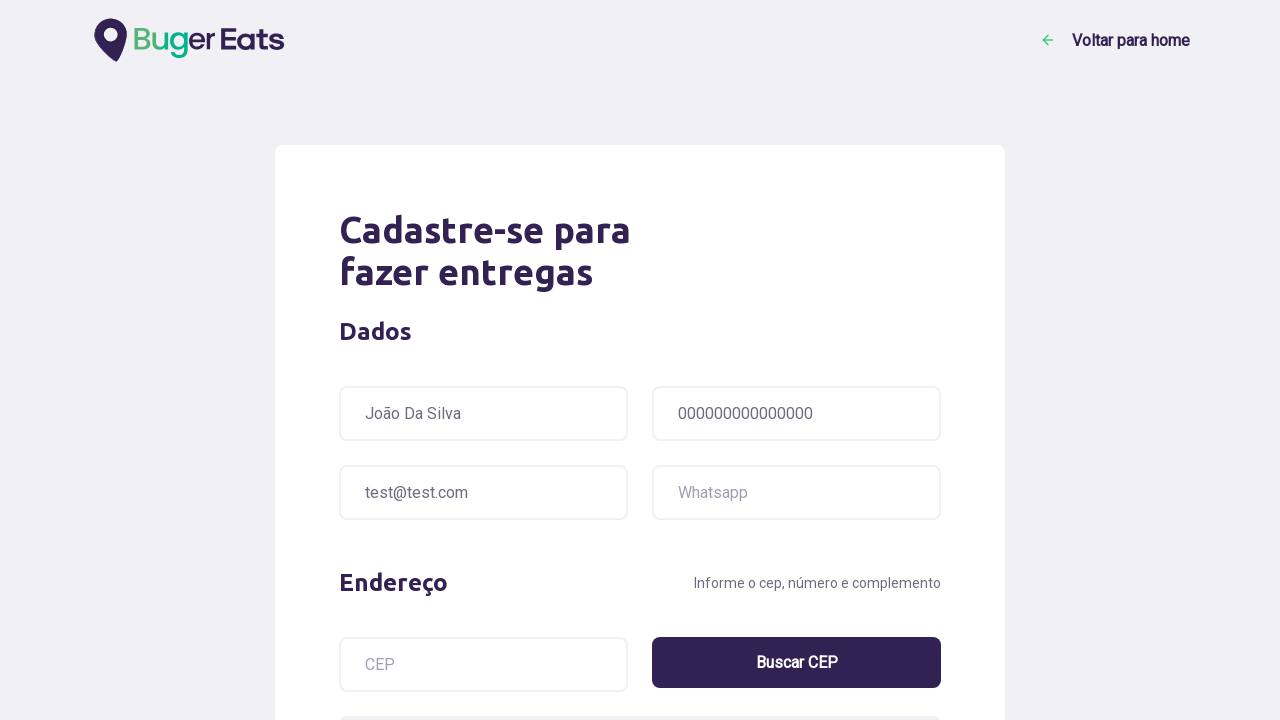

Filled whatsapp field with '3333333333' on input[name='whatsapp']
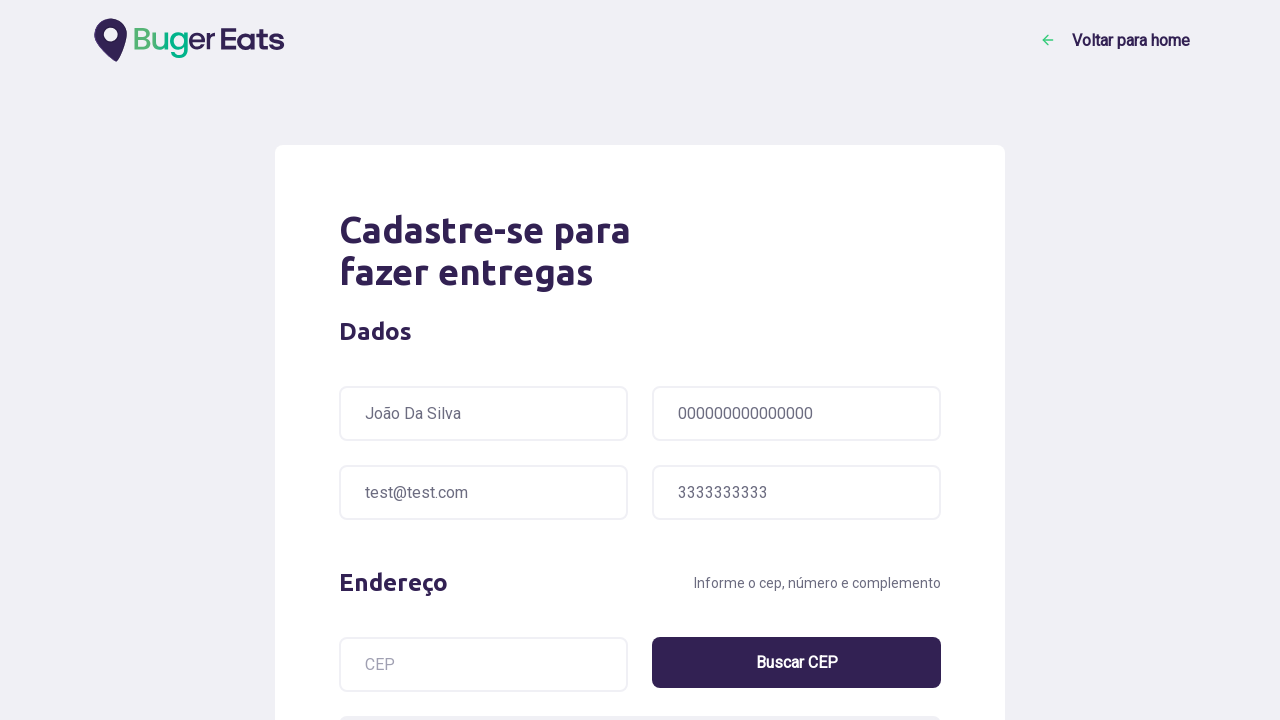

Filled postal code field with '59139-160' on input[name='postalcode']
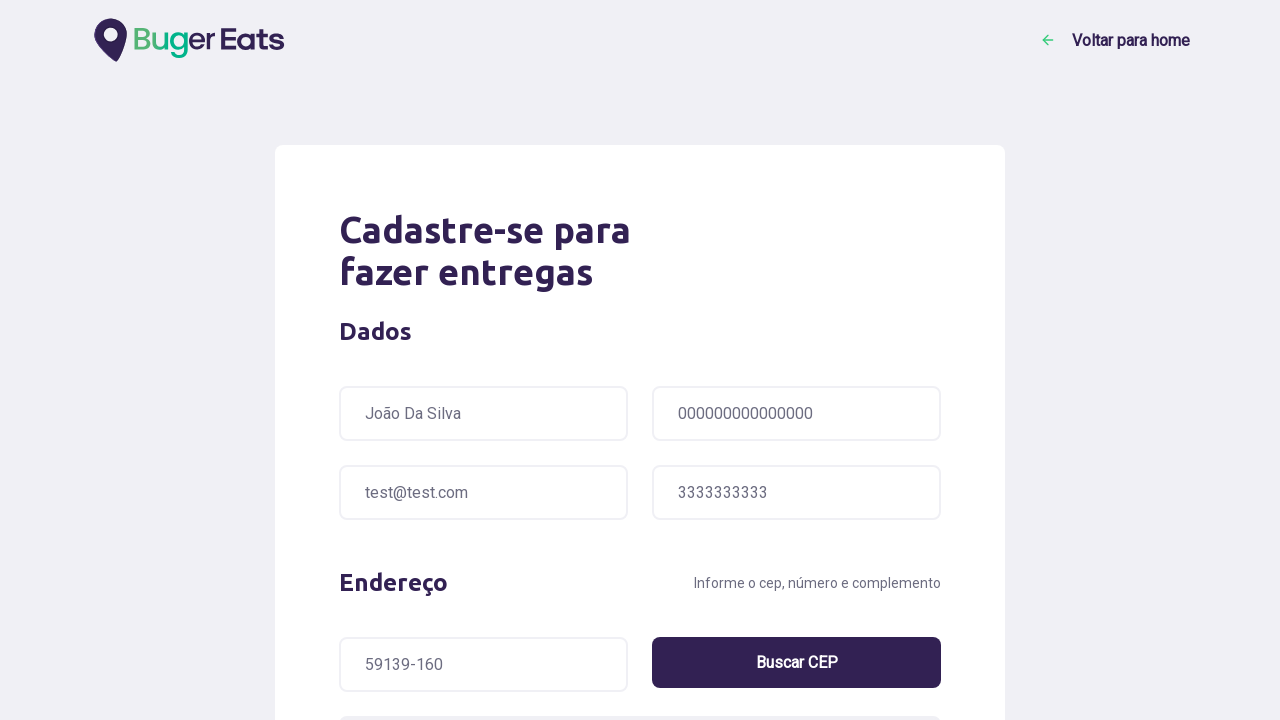

Clicked address search button at (796, 662) on [type='button']
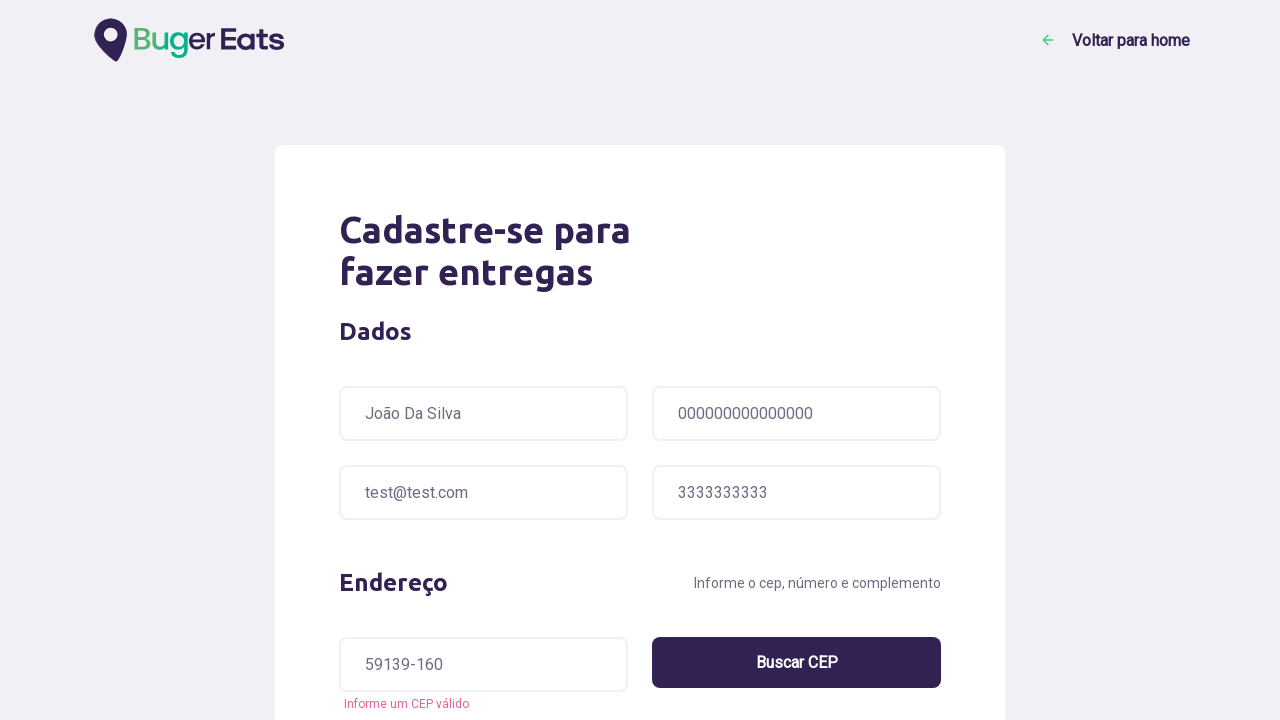

Waited 1 second for address fields to populate
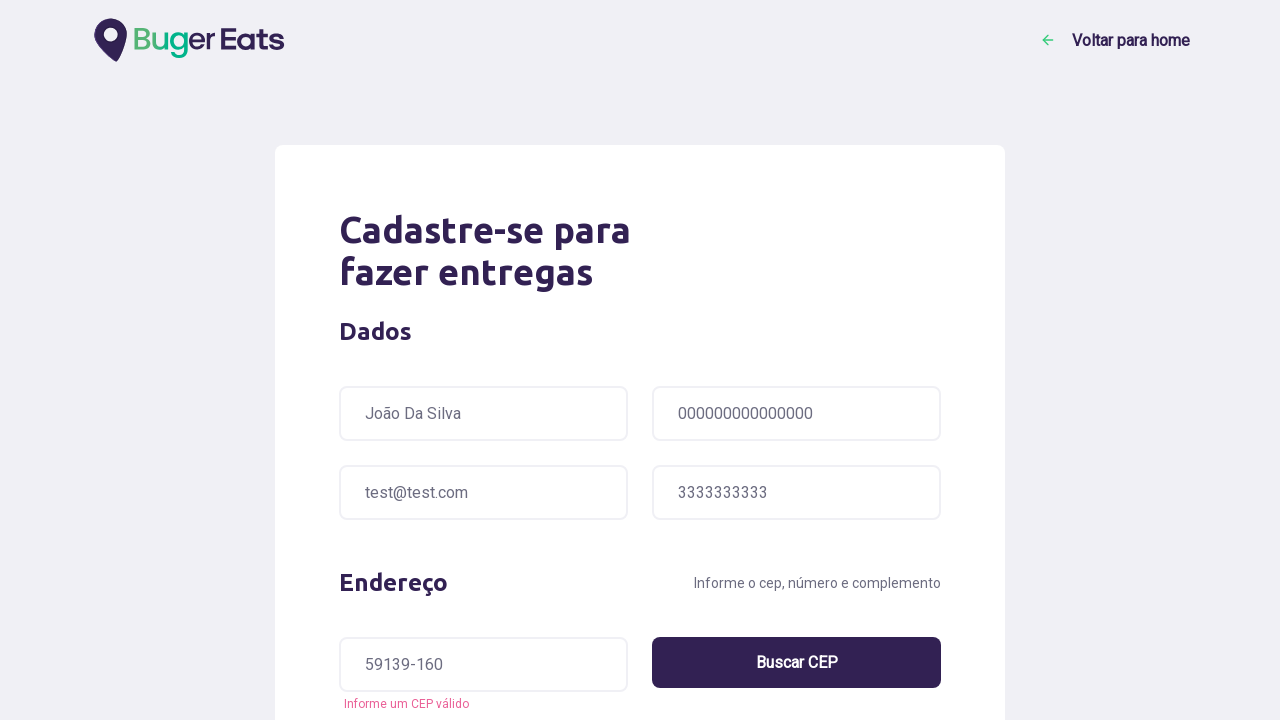

Filled address number field with '13' on input[name='address-number']
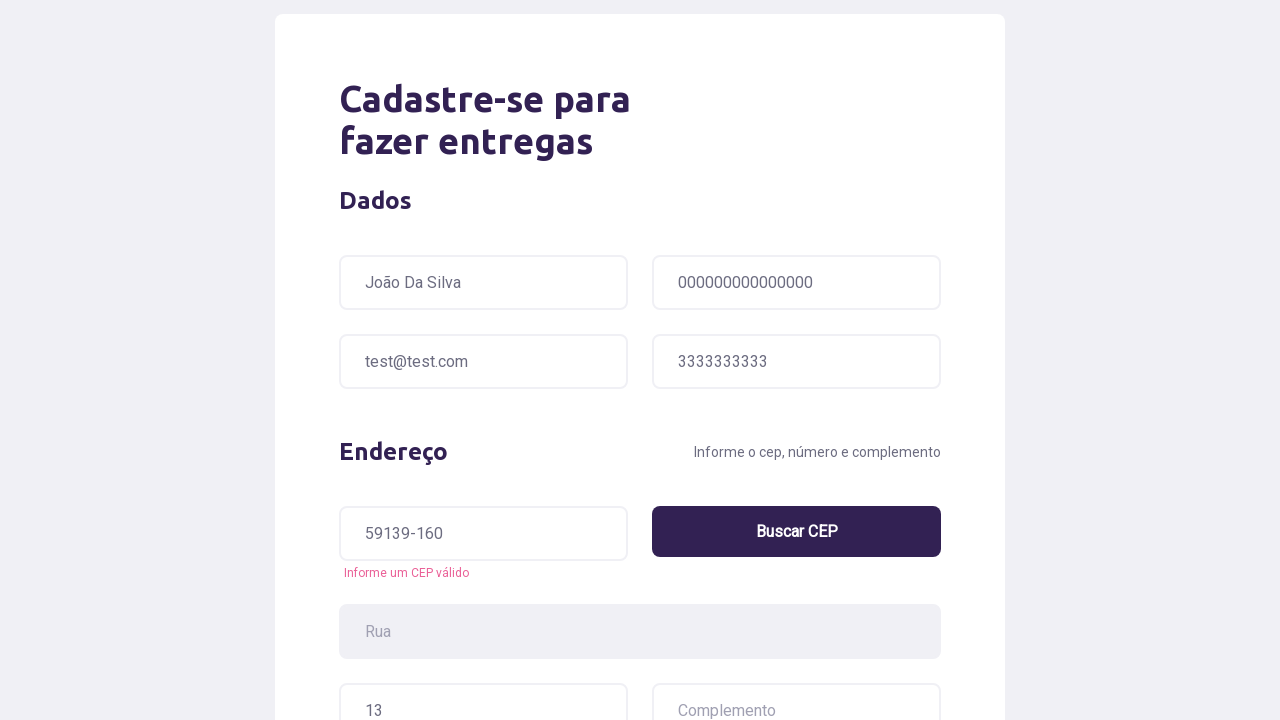

Selected bike as delivery method at (640, 360) on xpath=//*[@id='page-deliver']/form/fieldset[3]/ul/li[2]
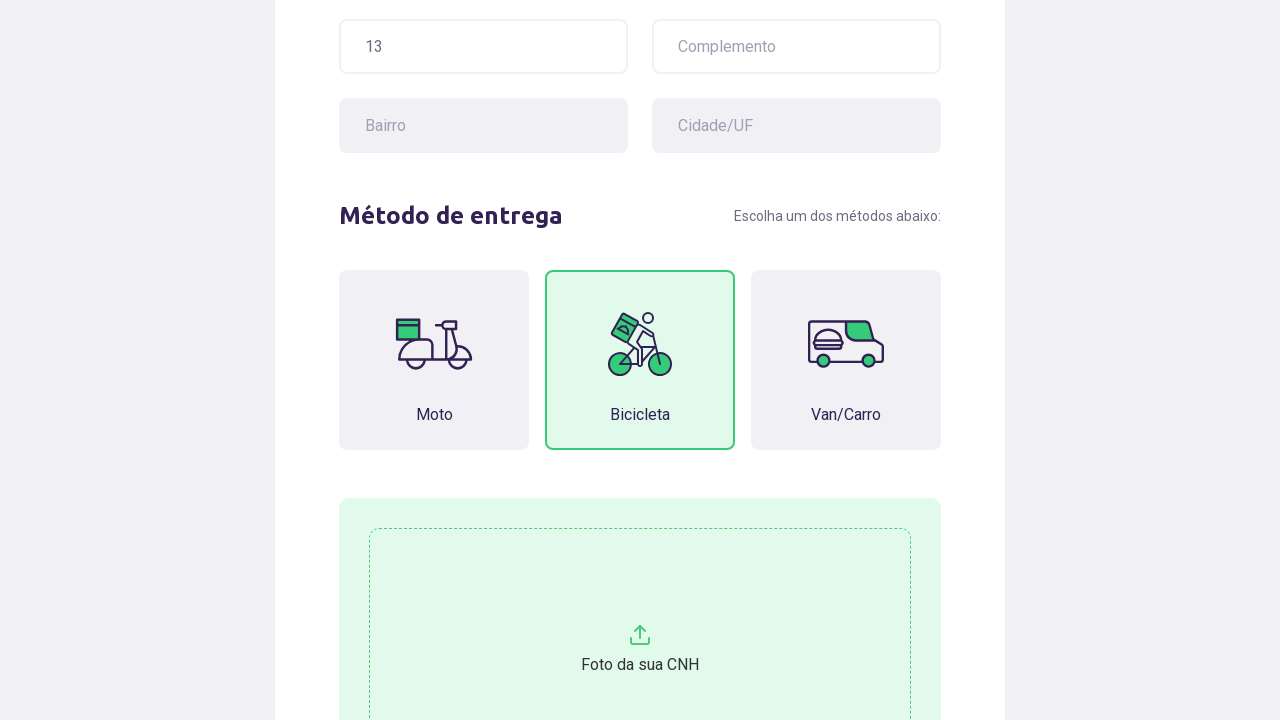

Clicked submit button to register at (811, 548) on .button-success
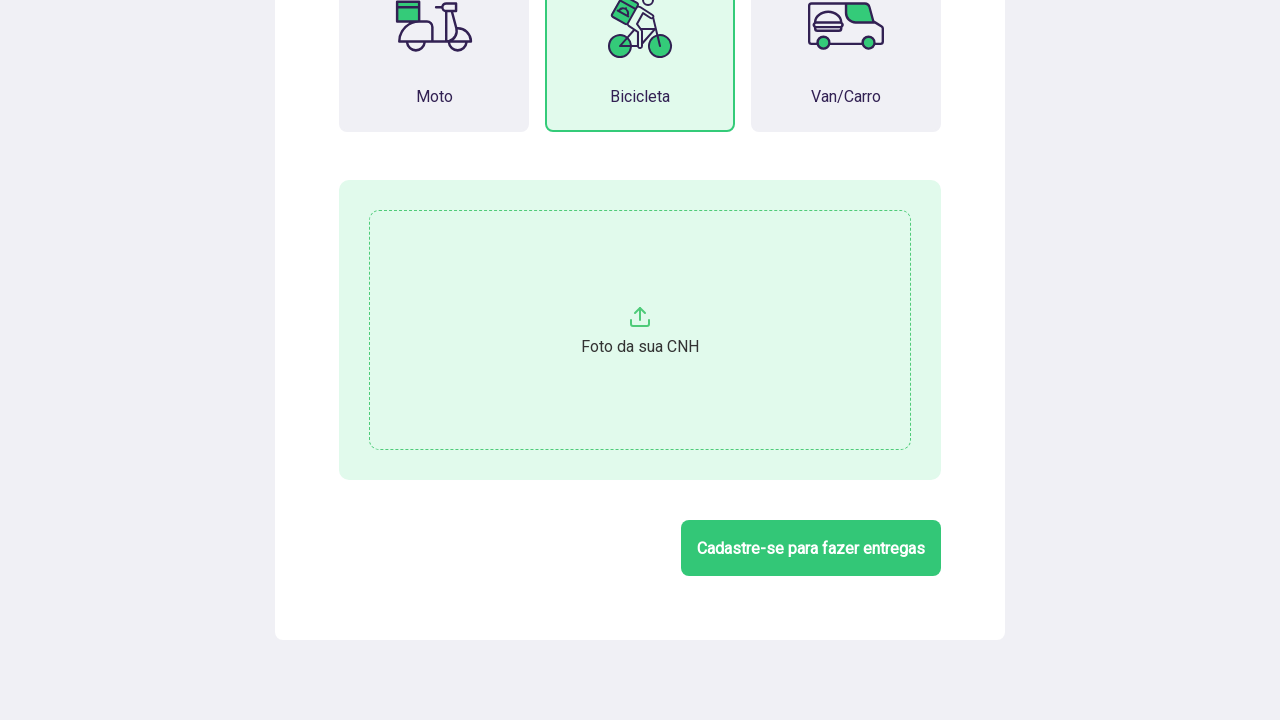

Error alert appeared - validation failed for invalid CPF
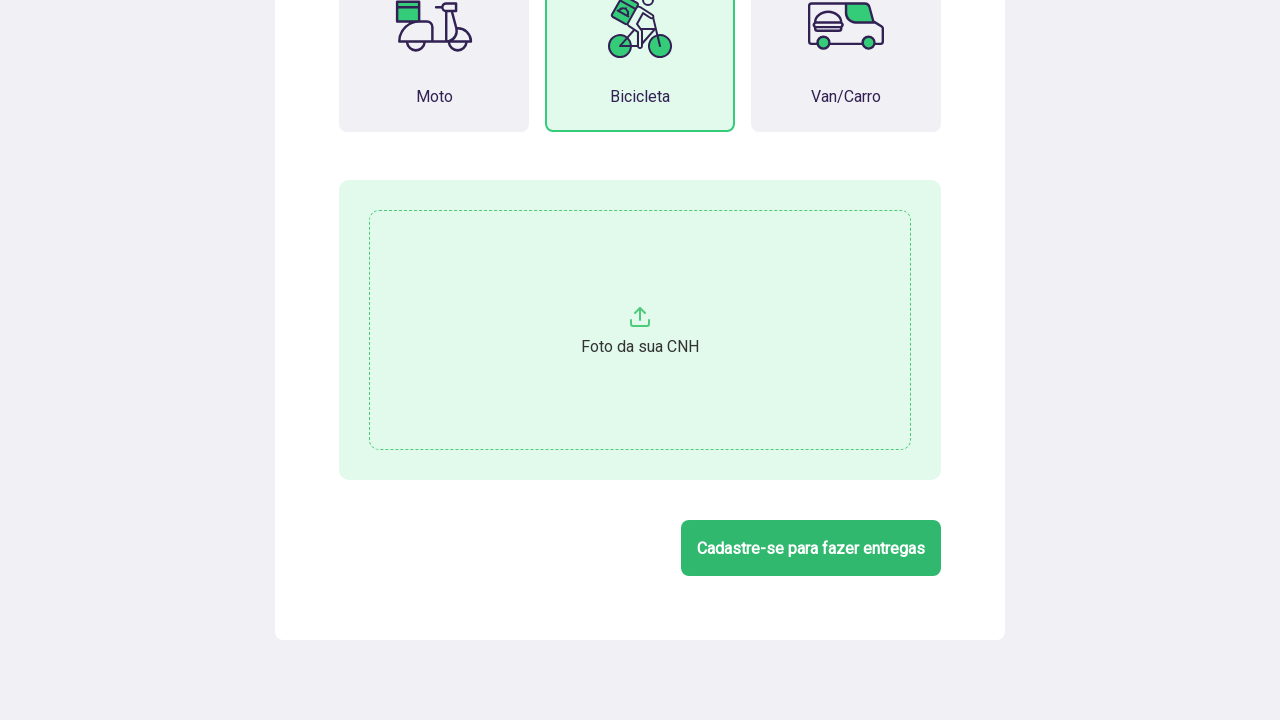

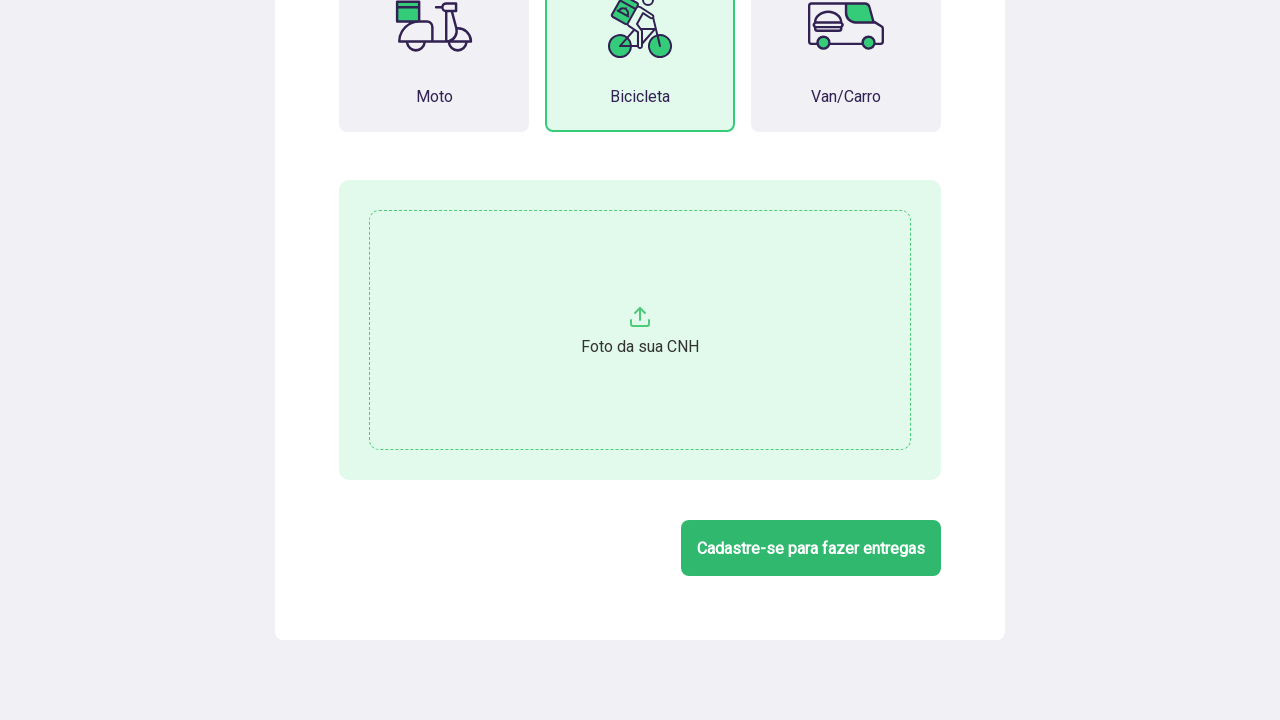